Tests the text box form on DemoQA by filling in username, email, current address, and permanent address fields, then submitting the form.

Starting URL: https://demoqa.com/text-box

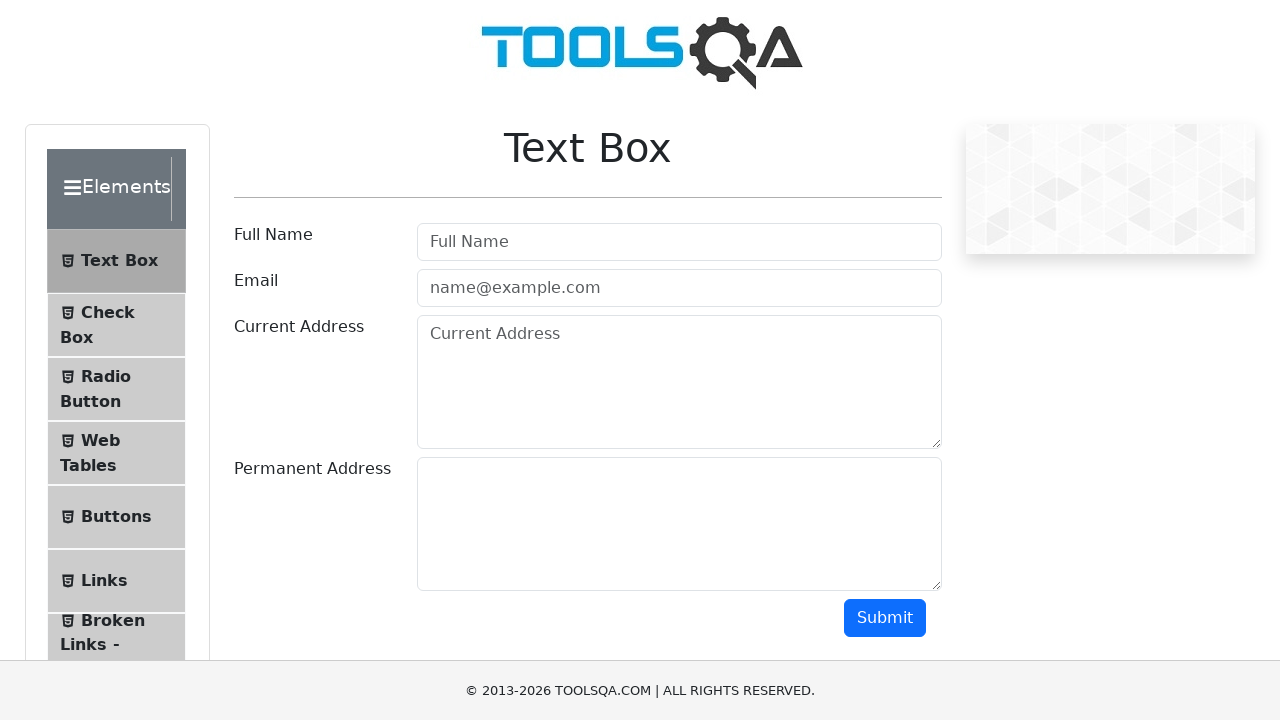

Filled username field with 'Aish' on input#userName
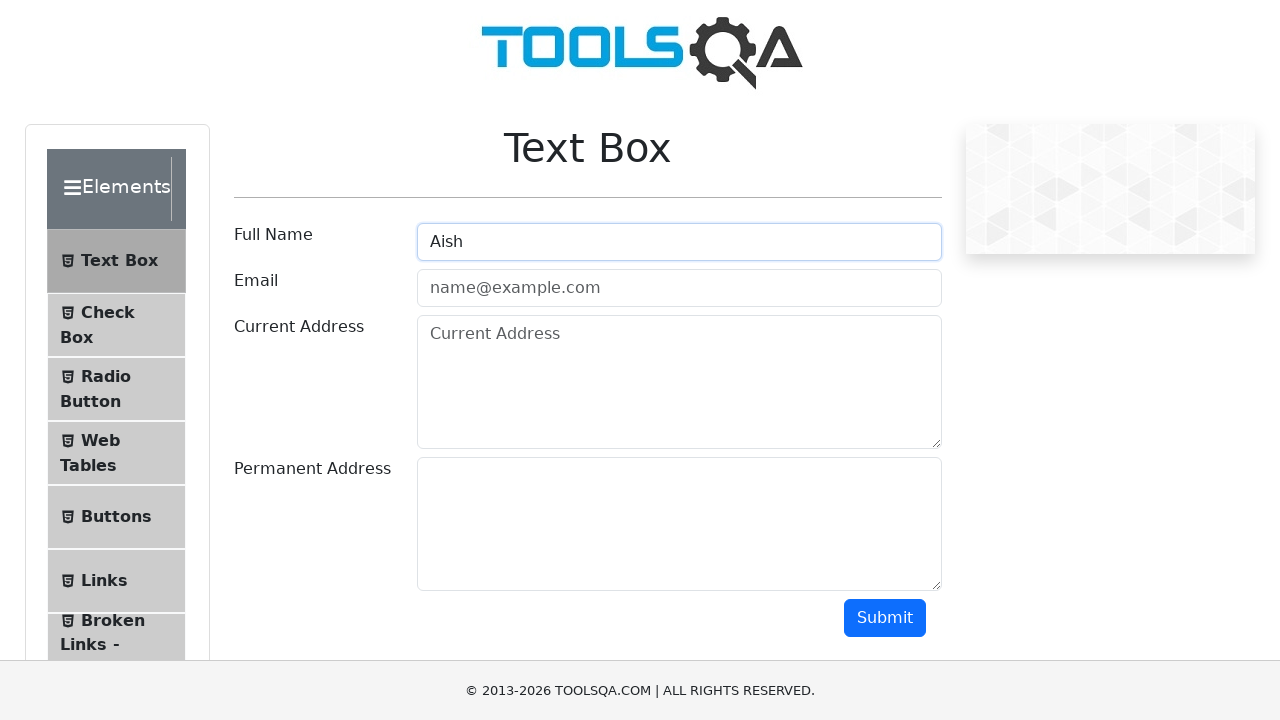

Filled email field with 'aishagni@yahoo.com' on input#userEmail
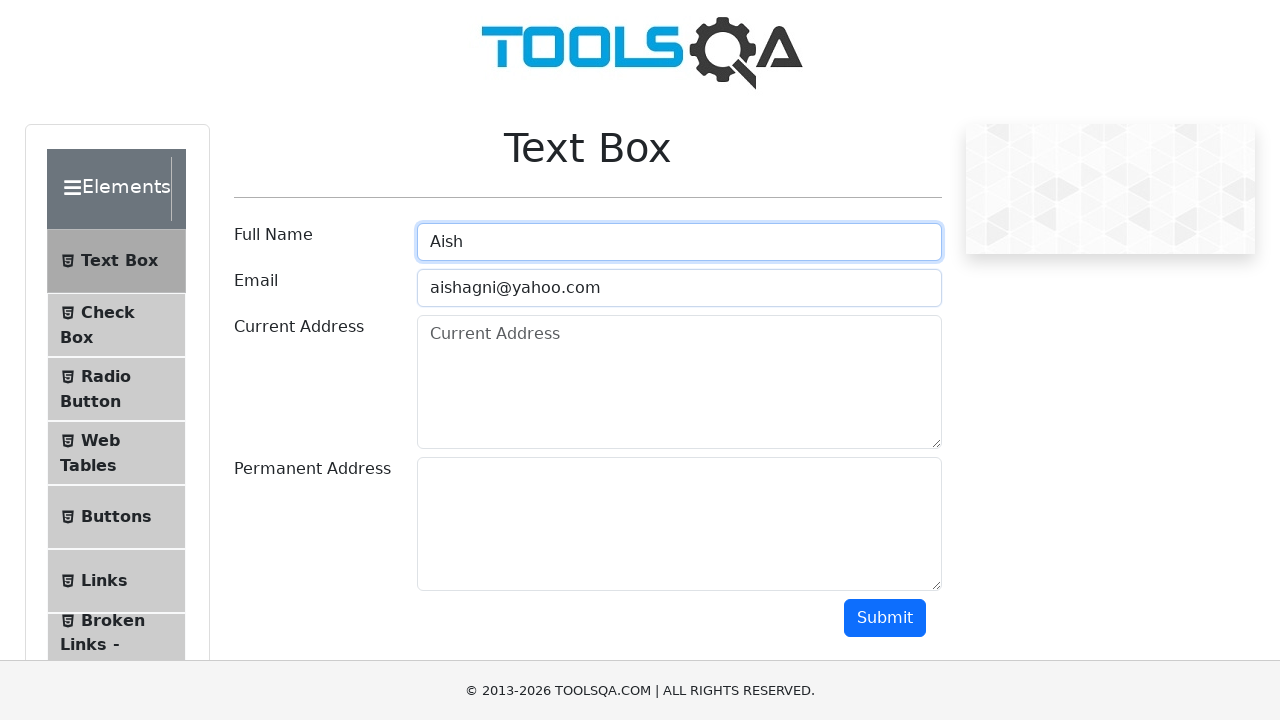

Filled current address field with '16 Heather court' on textarea#currentAddress
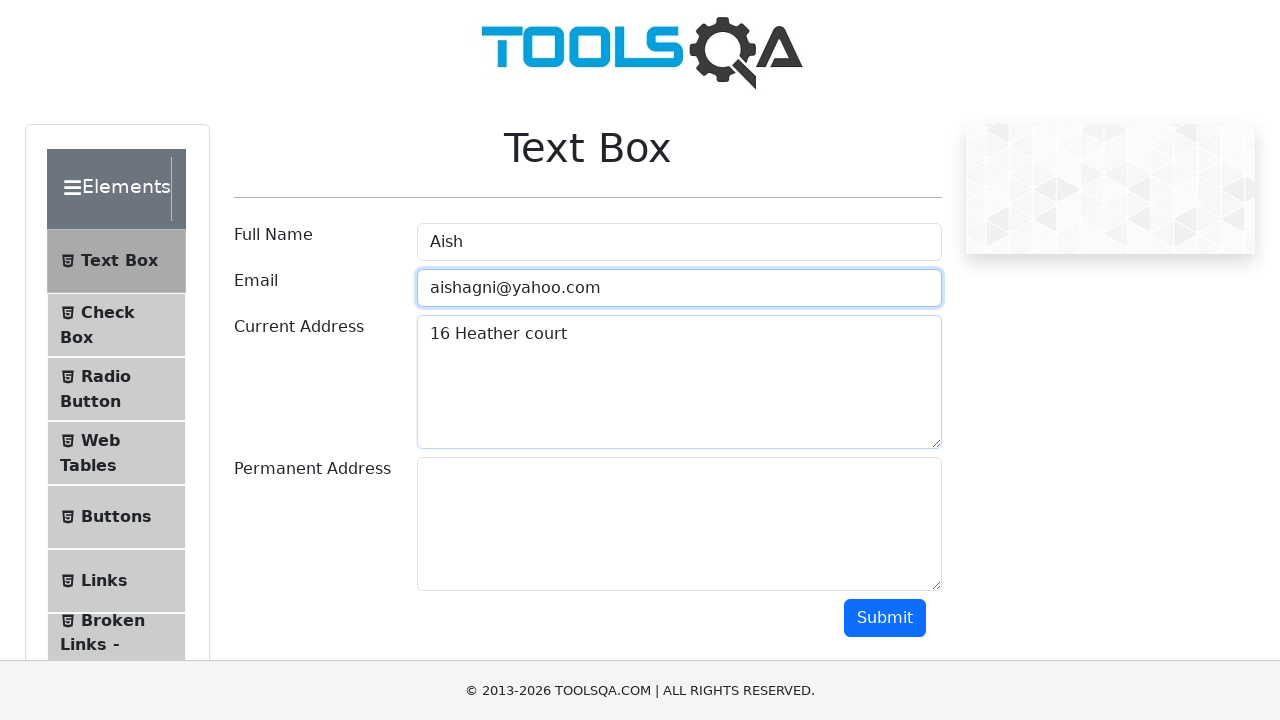

Filled permanent address field with 'Jersey City,NJ' on textarea#permanentAddress
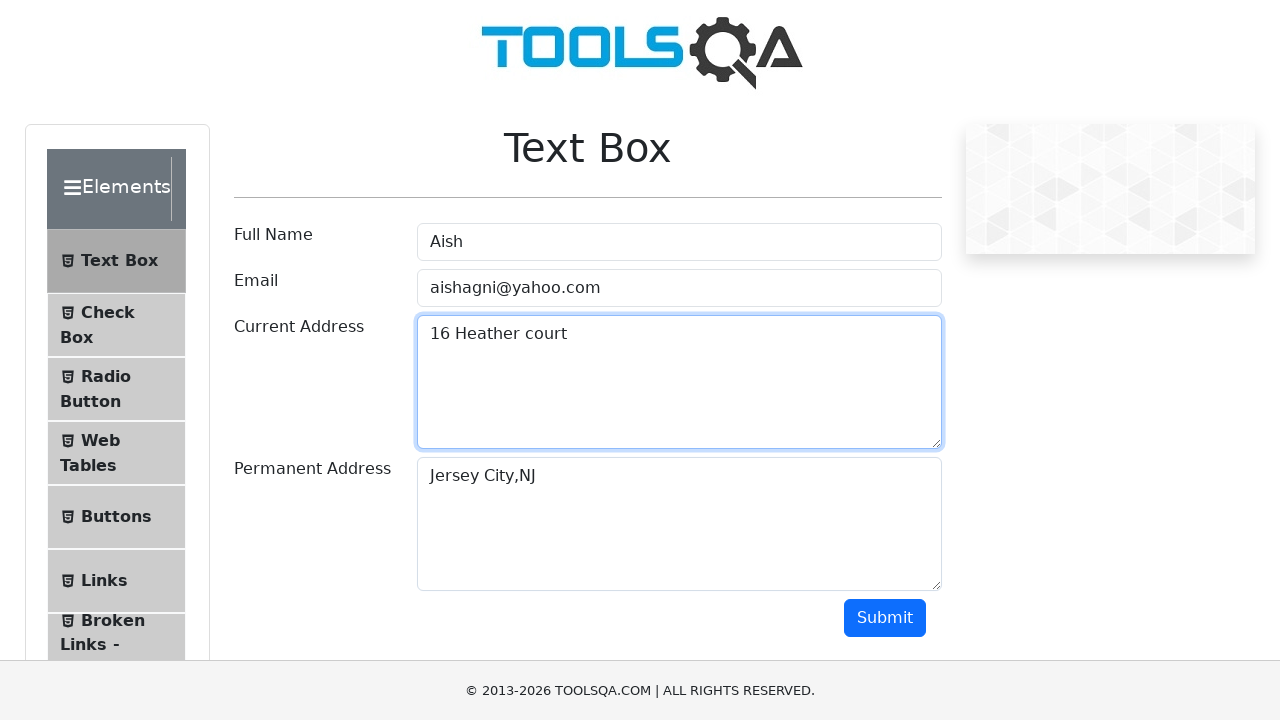

Clicked submit button to submit the form at (885, 618) on button#submit
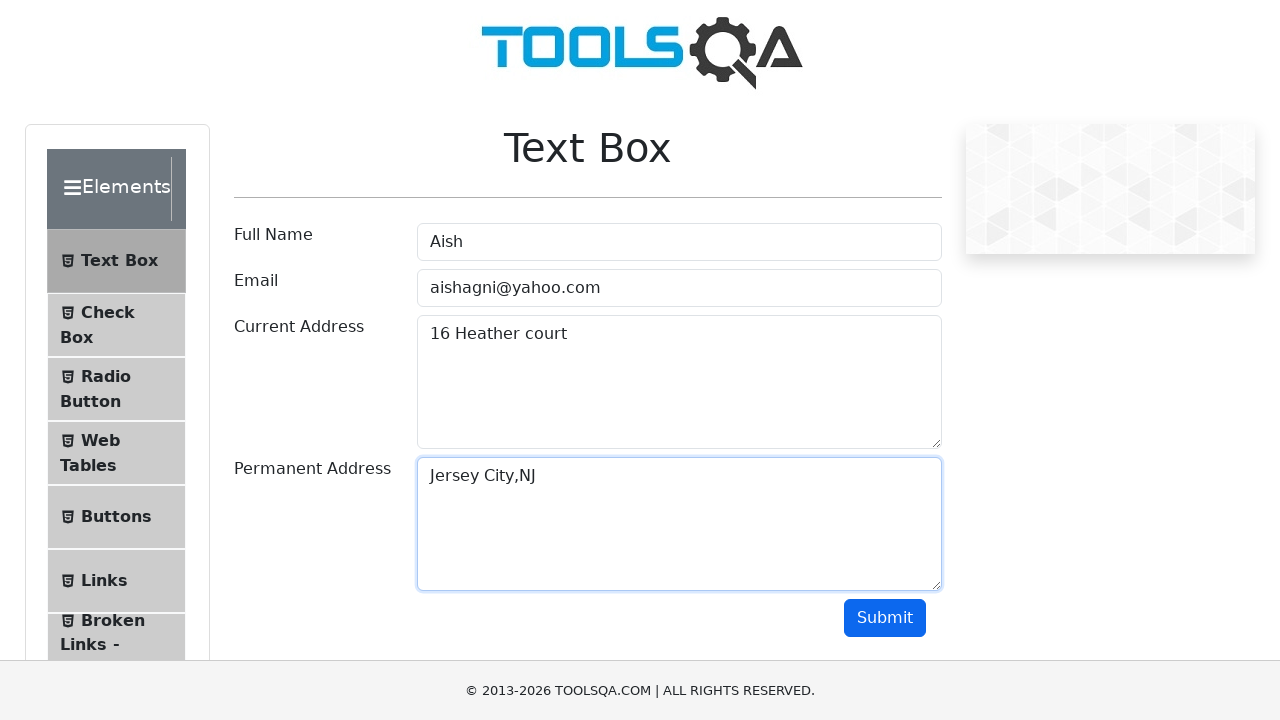

Form submission result appeared
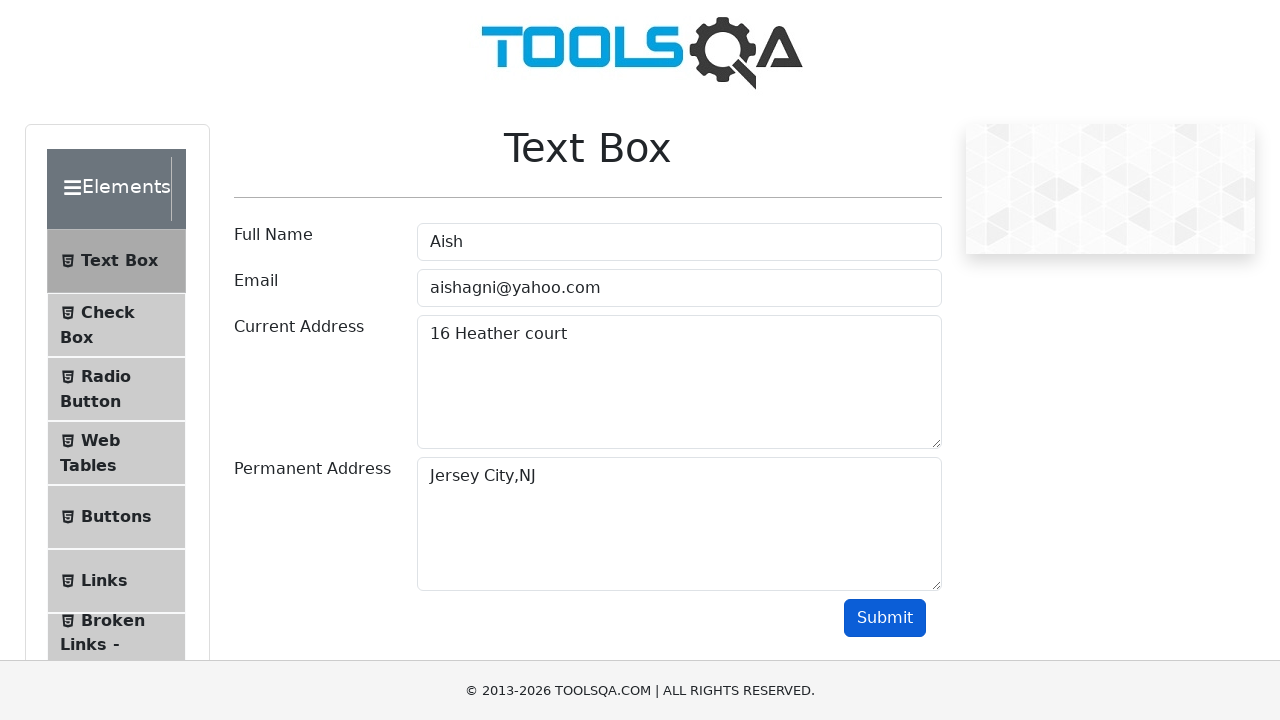

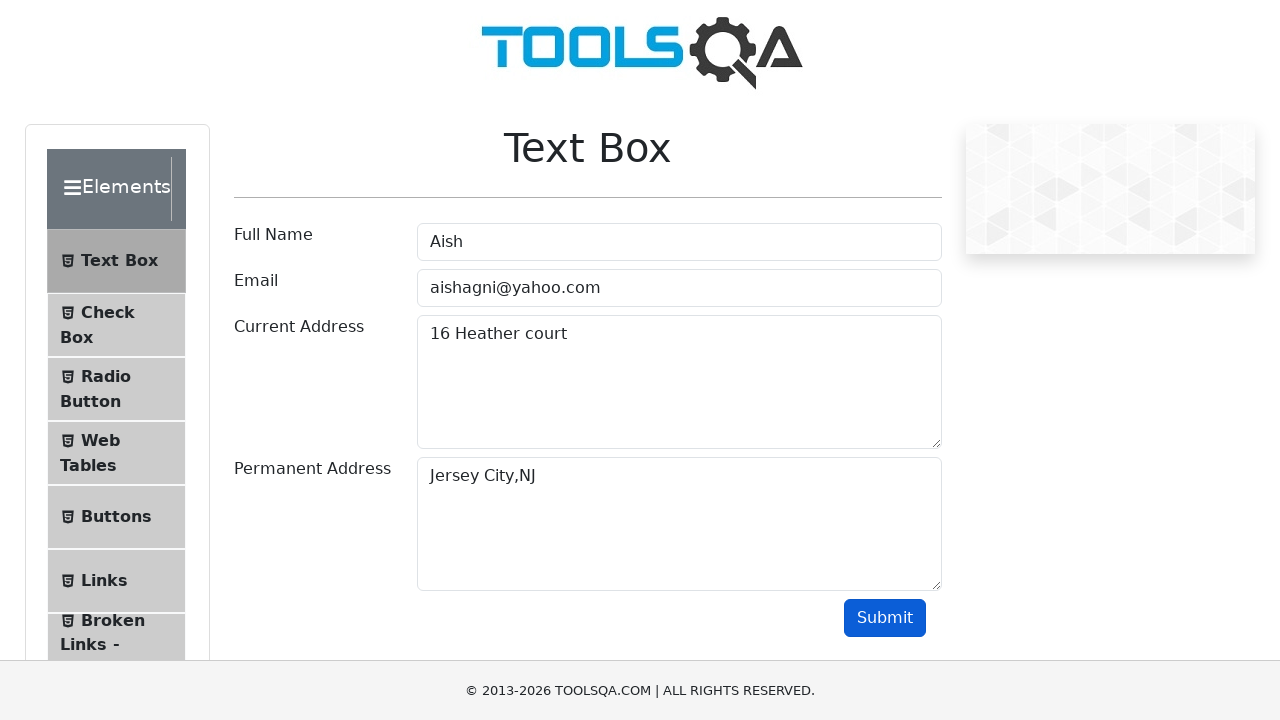